Tests an e-commerce site by searching for products containing "ca", adding specific items to cart including Cashews, and verifying product counts and brand text

Starting URL: https://rahulshettyacademy.com/seleniumPractise/#/

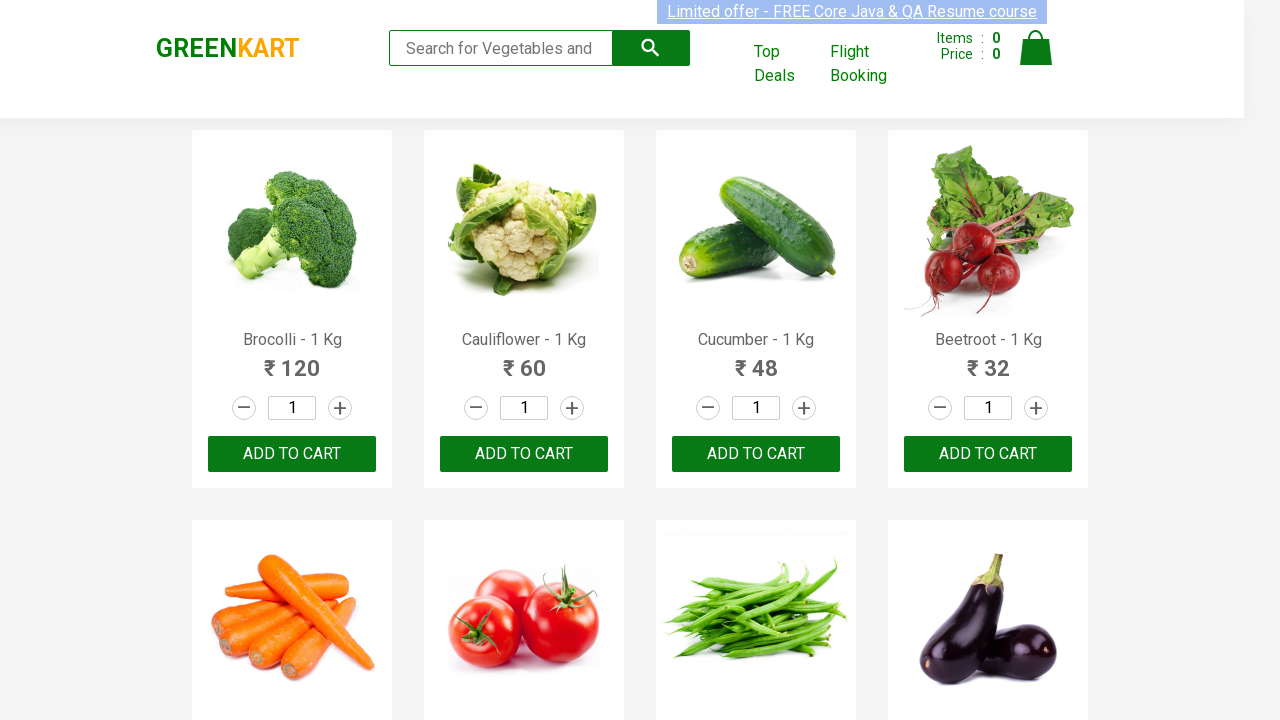

Filled search field with 'ca' on .search-keyword
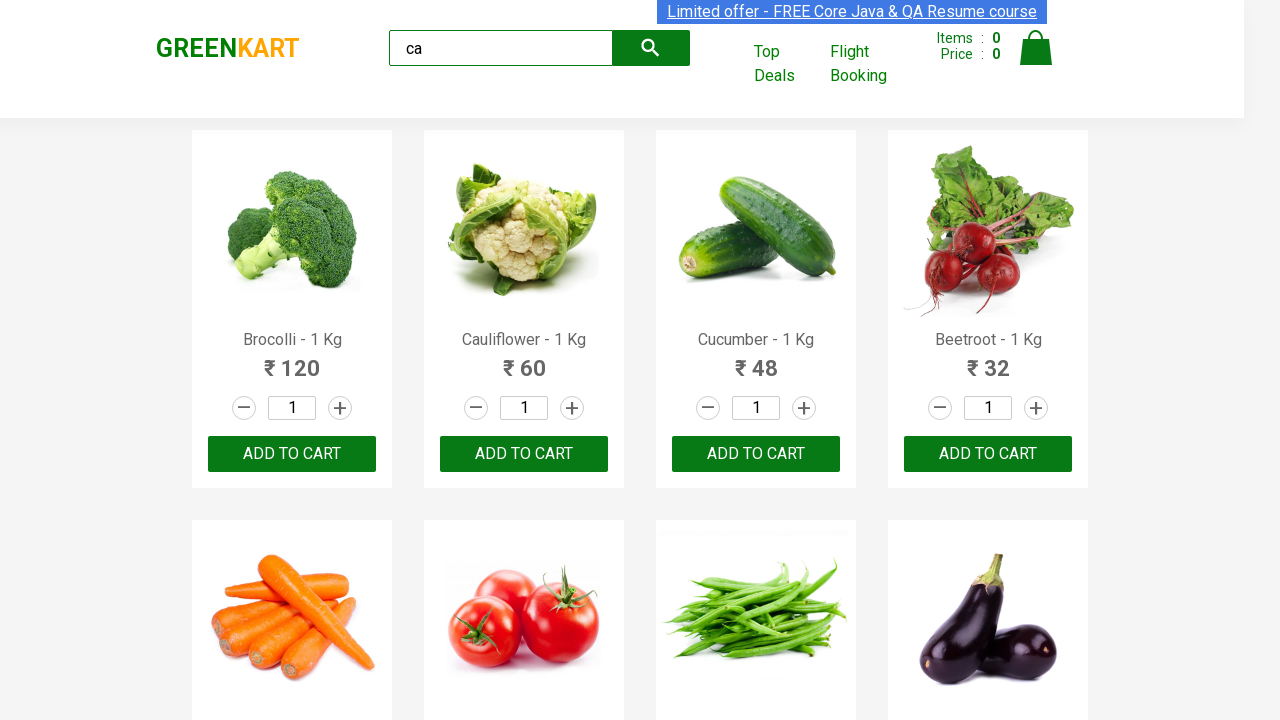

Waited for products to filter
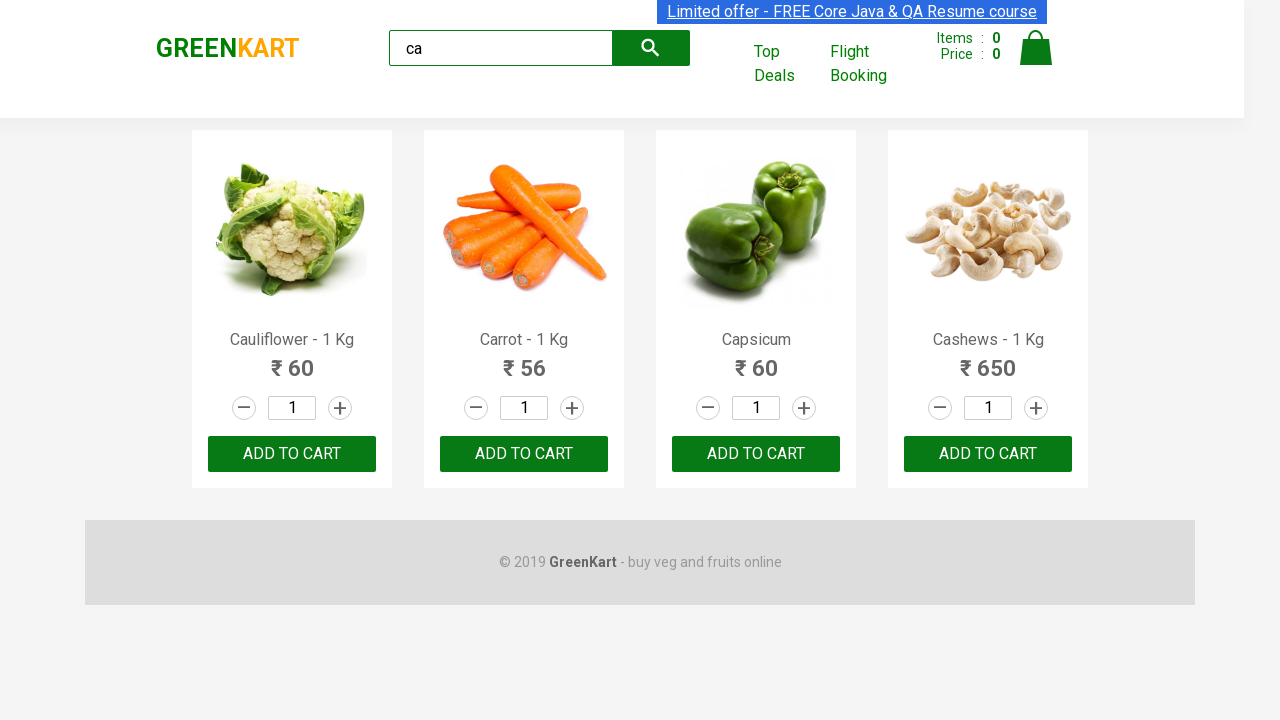

Verified 4 visible products are displayed
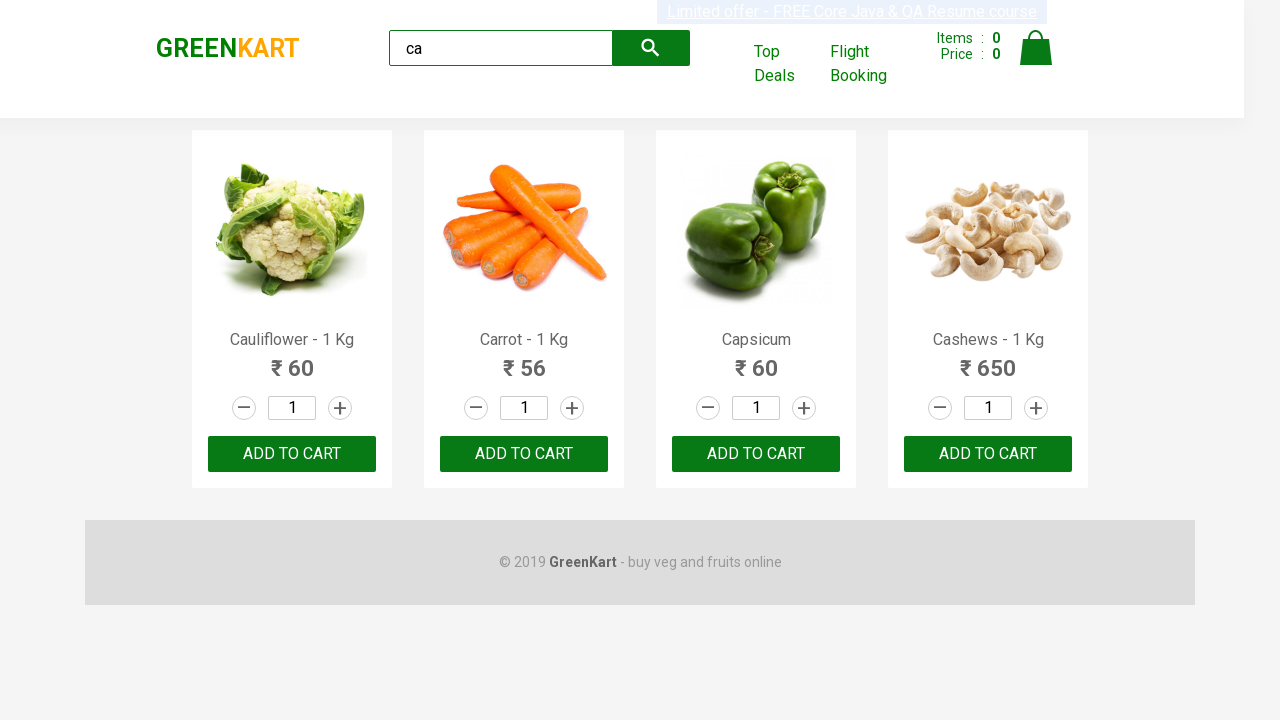

Verified 4 products exist in products container
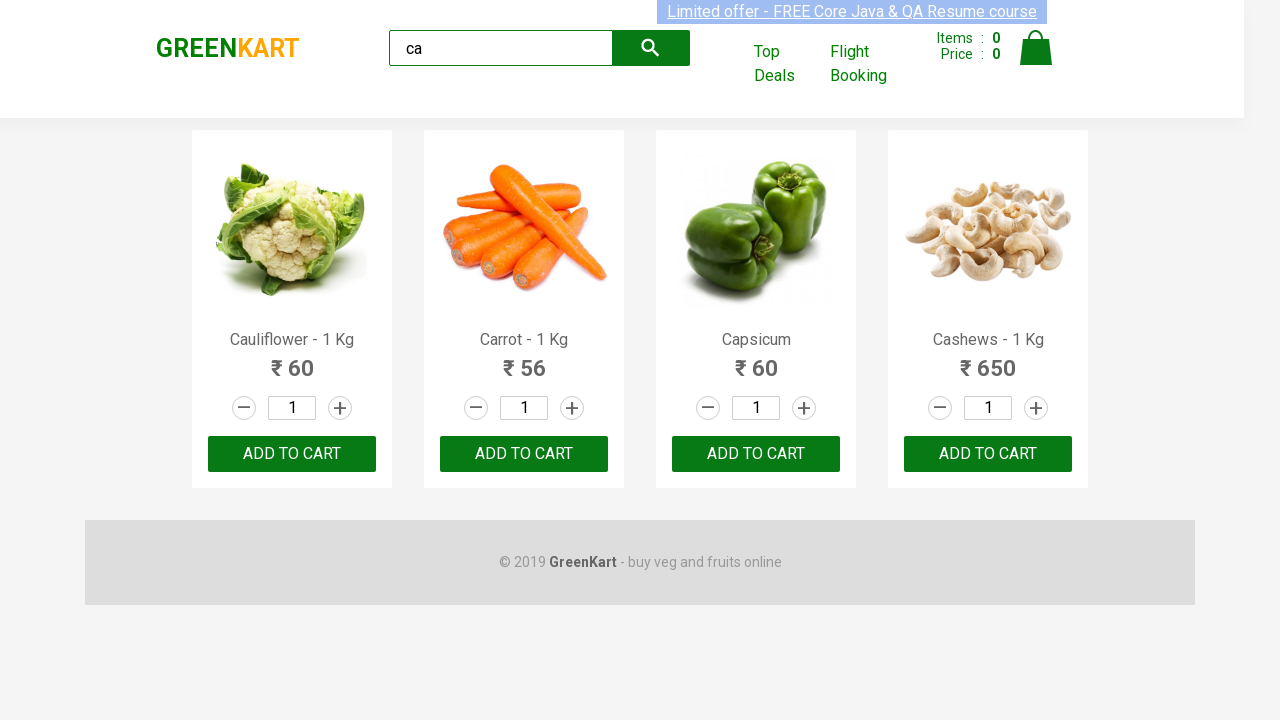

Clicked ADD TO CART for the third product at (756, 454) on .products .product >> nth=2 >> text=ADD TO CART
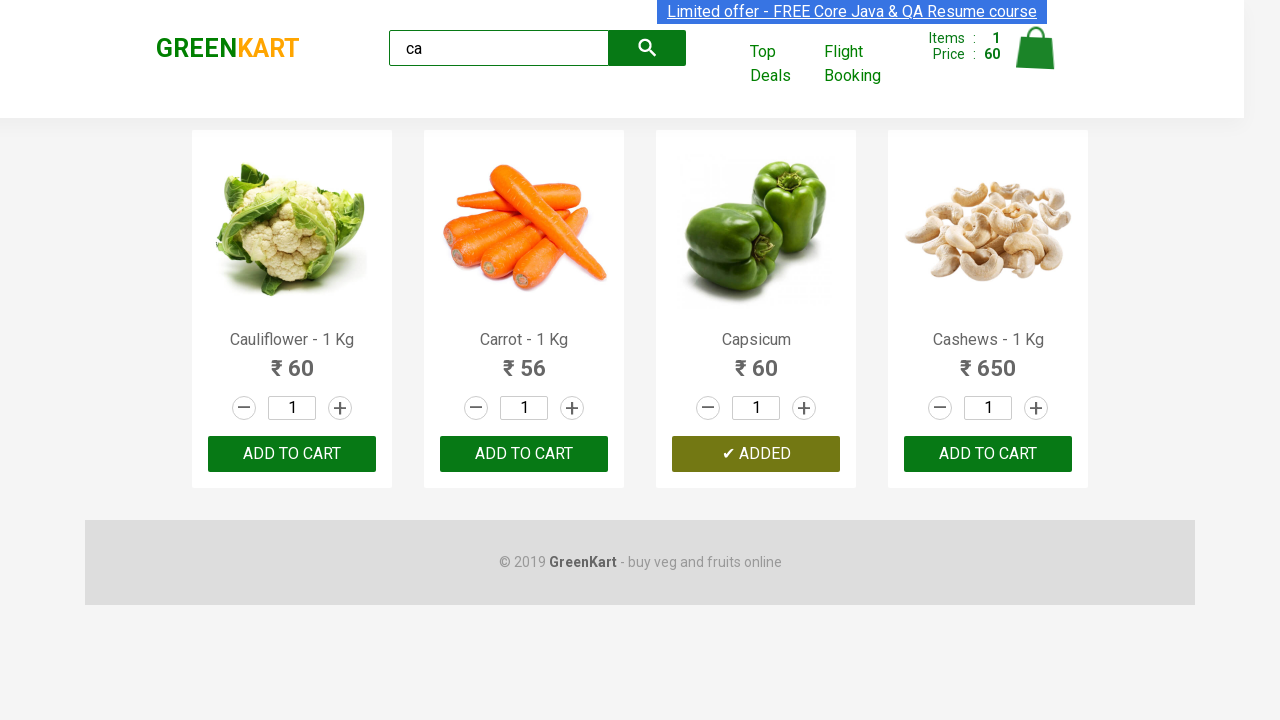

Clicked ADD TO CART for Cashews product at (988, 454) on .products .product >> nth=3 >> button
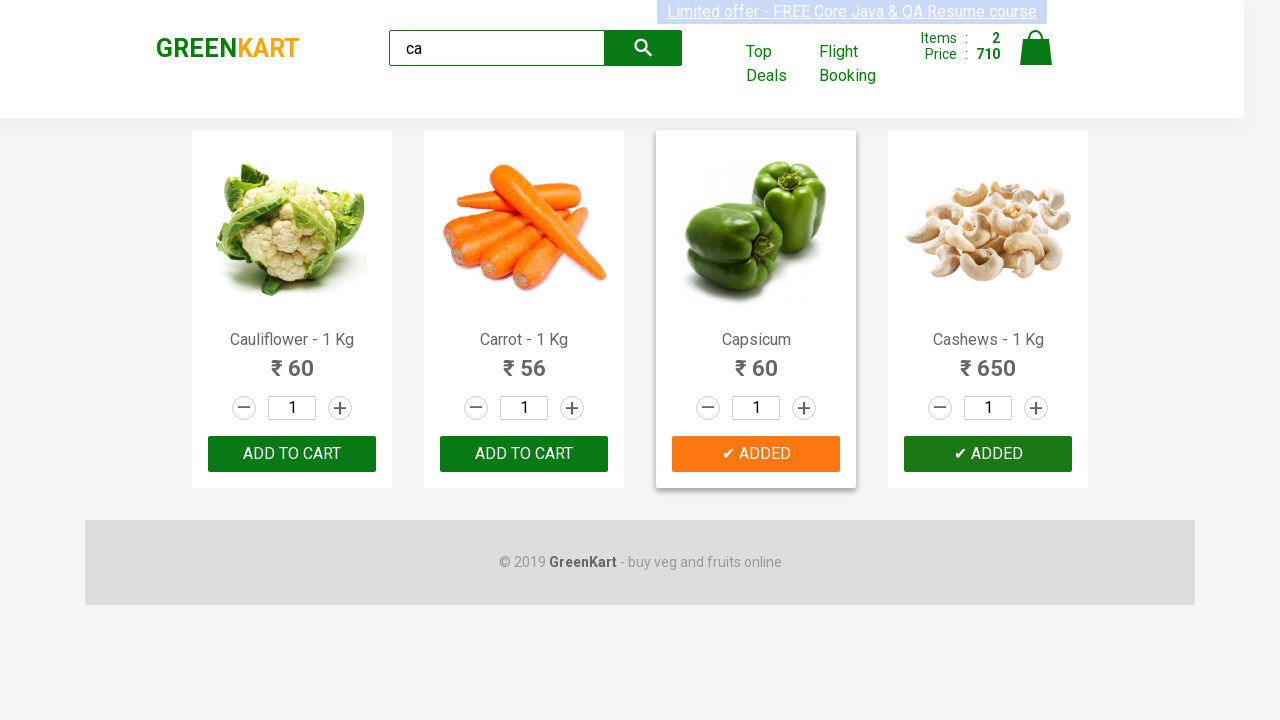

Verified brand text is 'GREENKART'
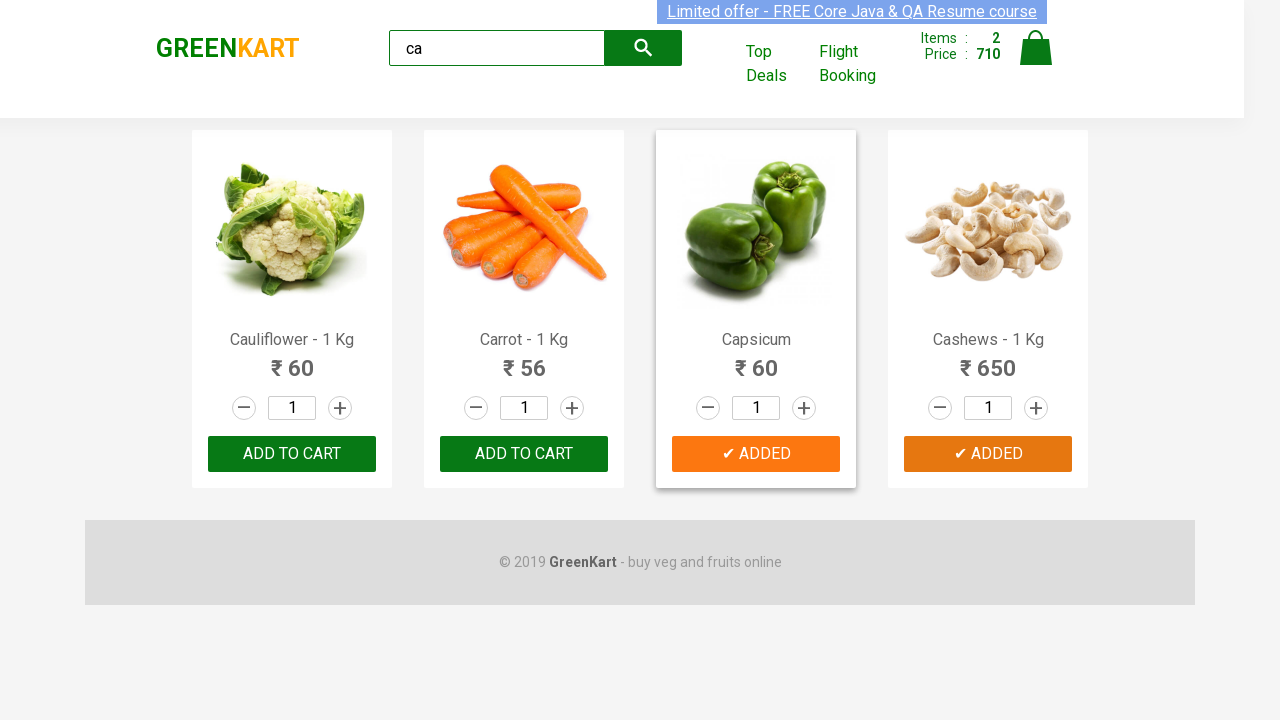

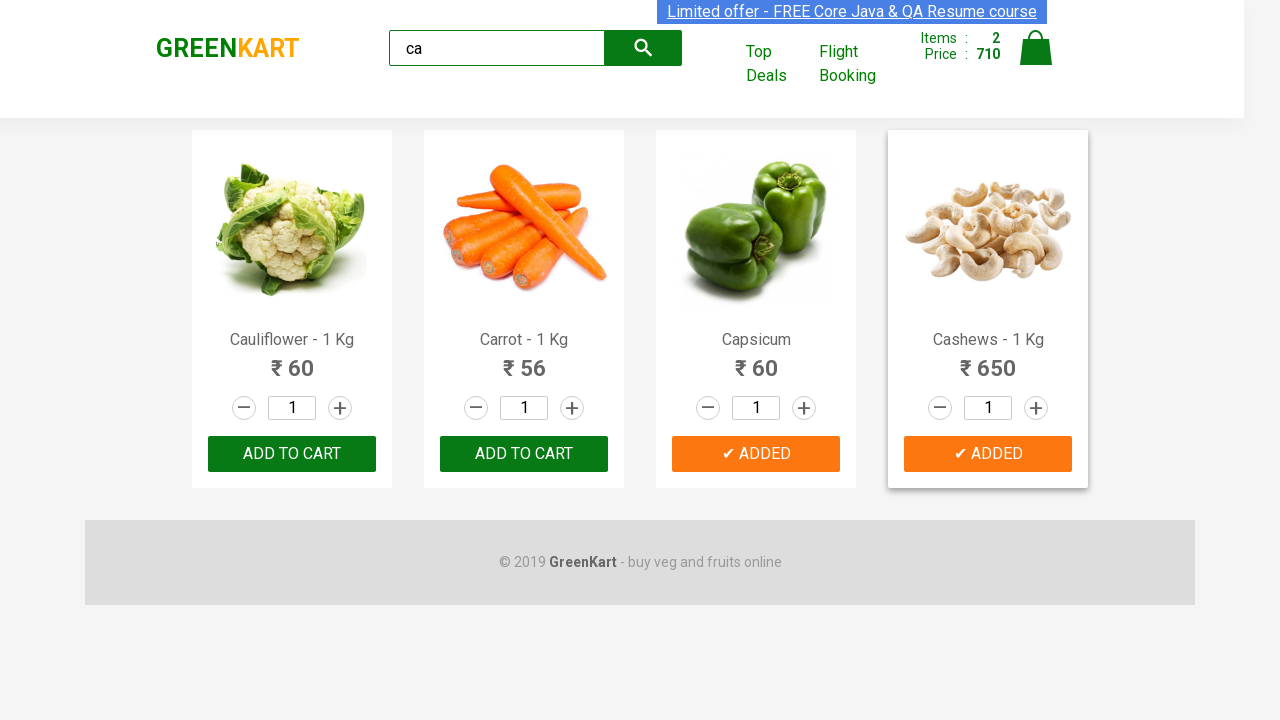